Tests basic browser commands by navigating to the Selenium WebDriver documentation page, maximizing the window, and verifying page properties like title and URL are accessible.

Starting URL: https://www.selenium.dev/selenium/docs/api/java/org/openqa/selenium/WebDriver.html

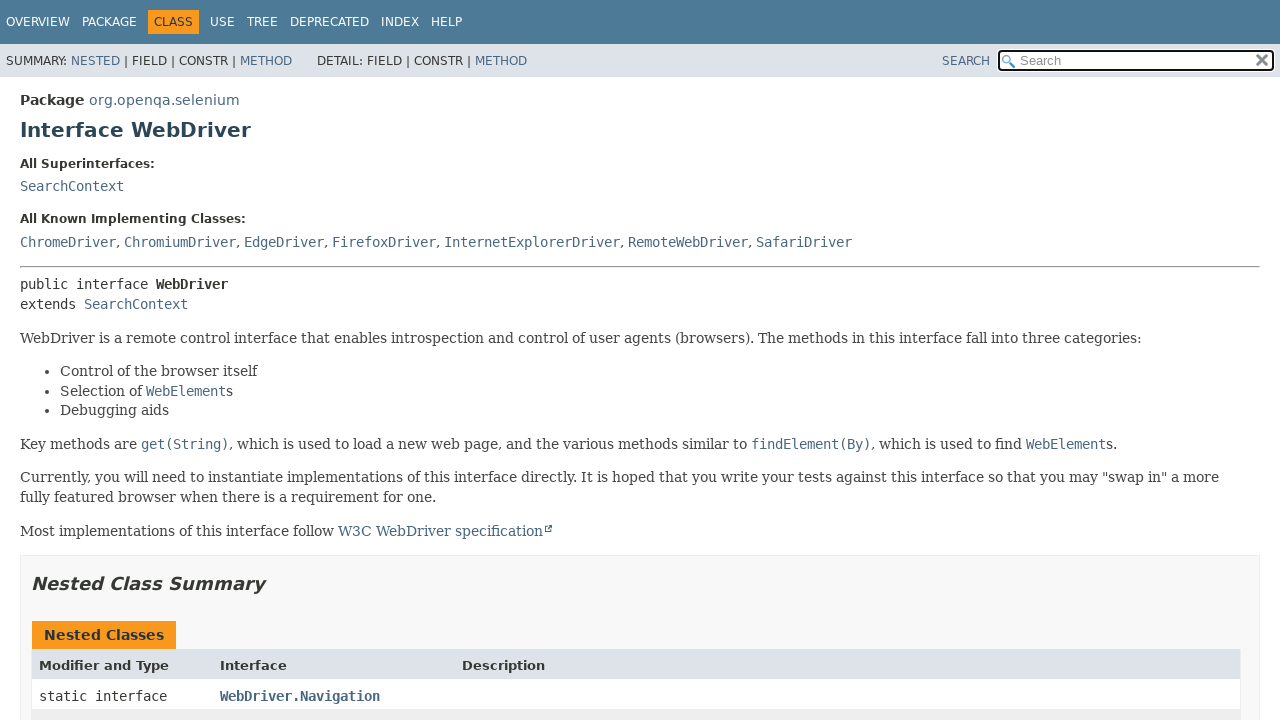

Set browser viewport to 1920x1080
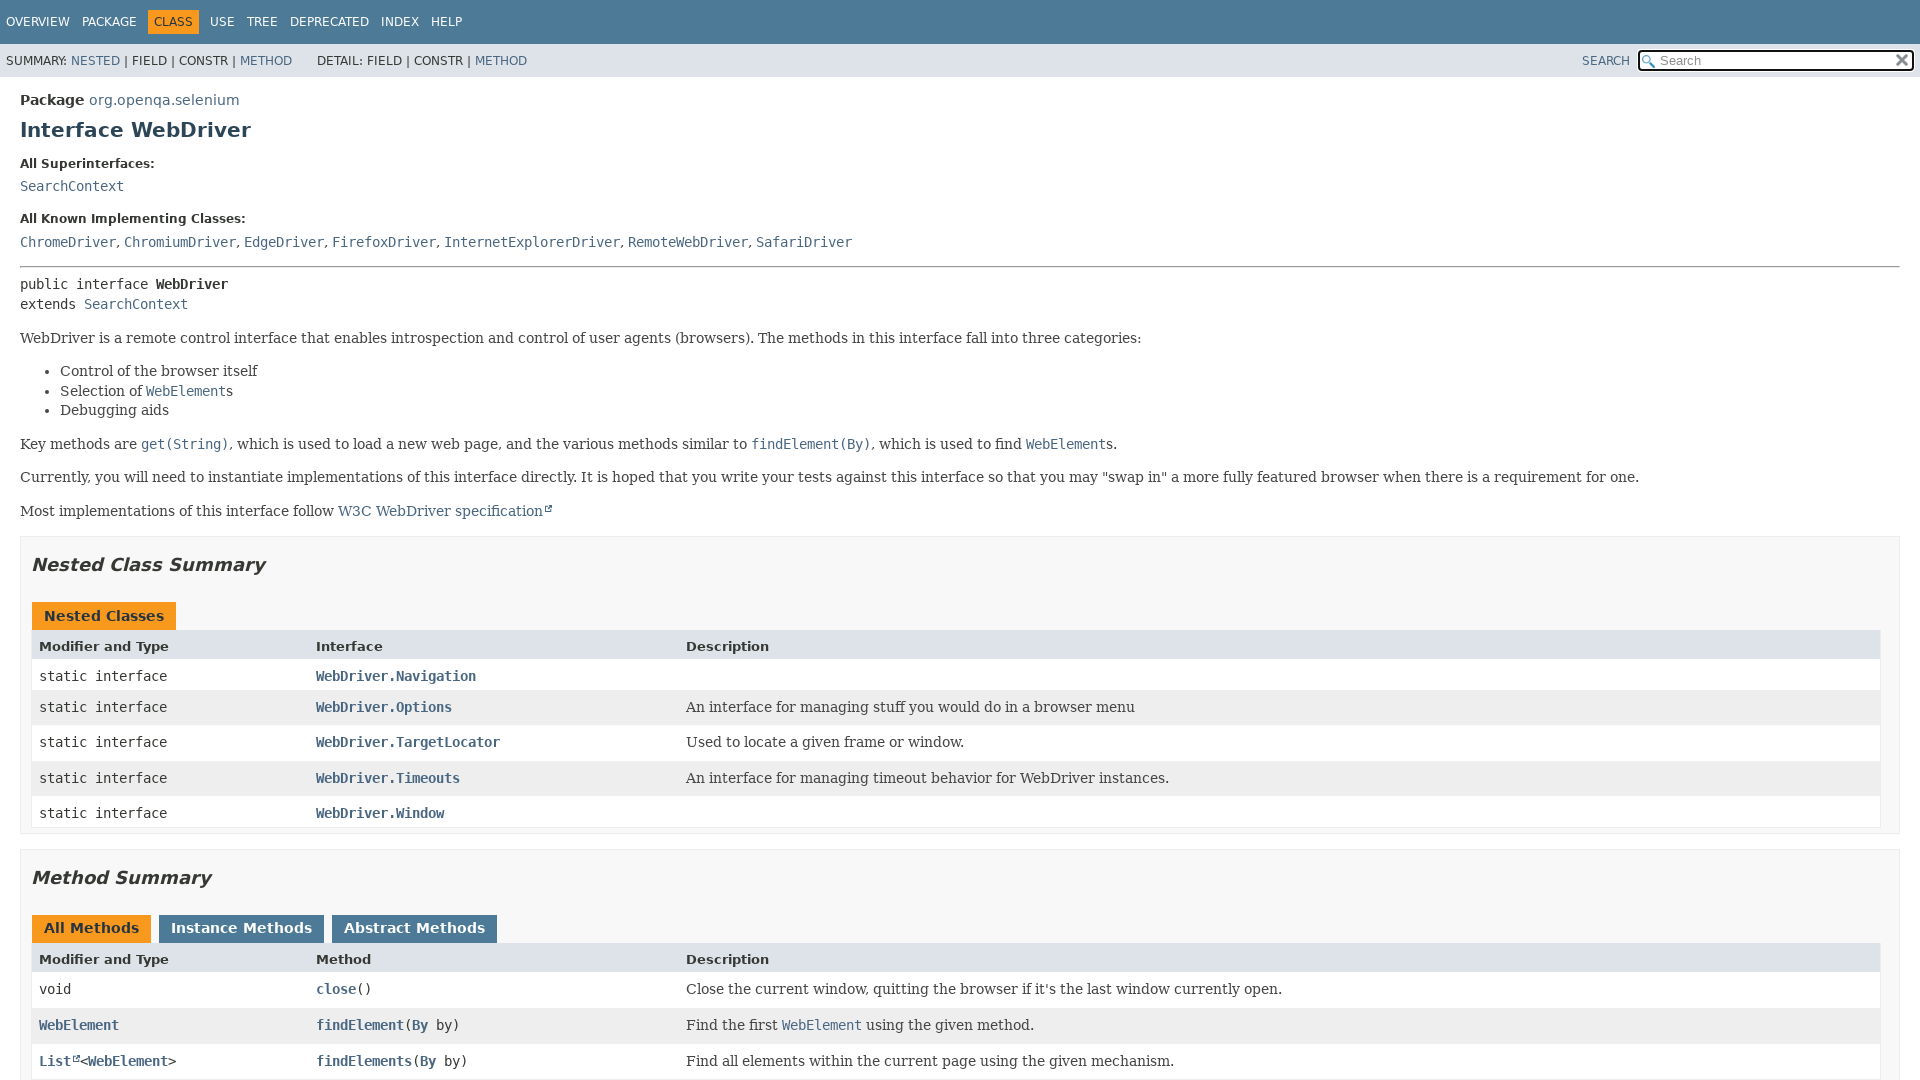

Retrieved page title: WebDriver
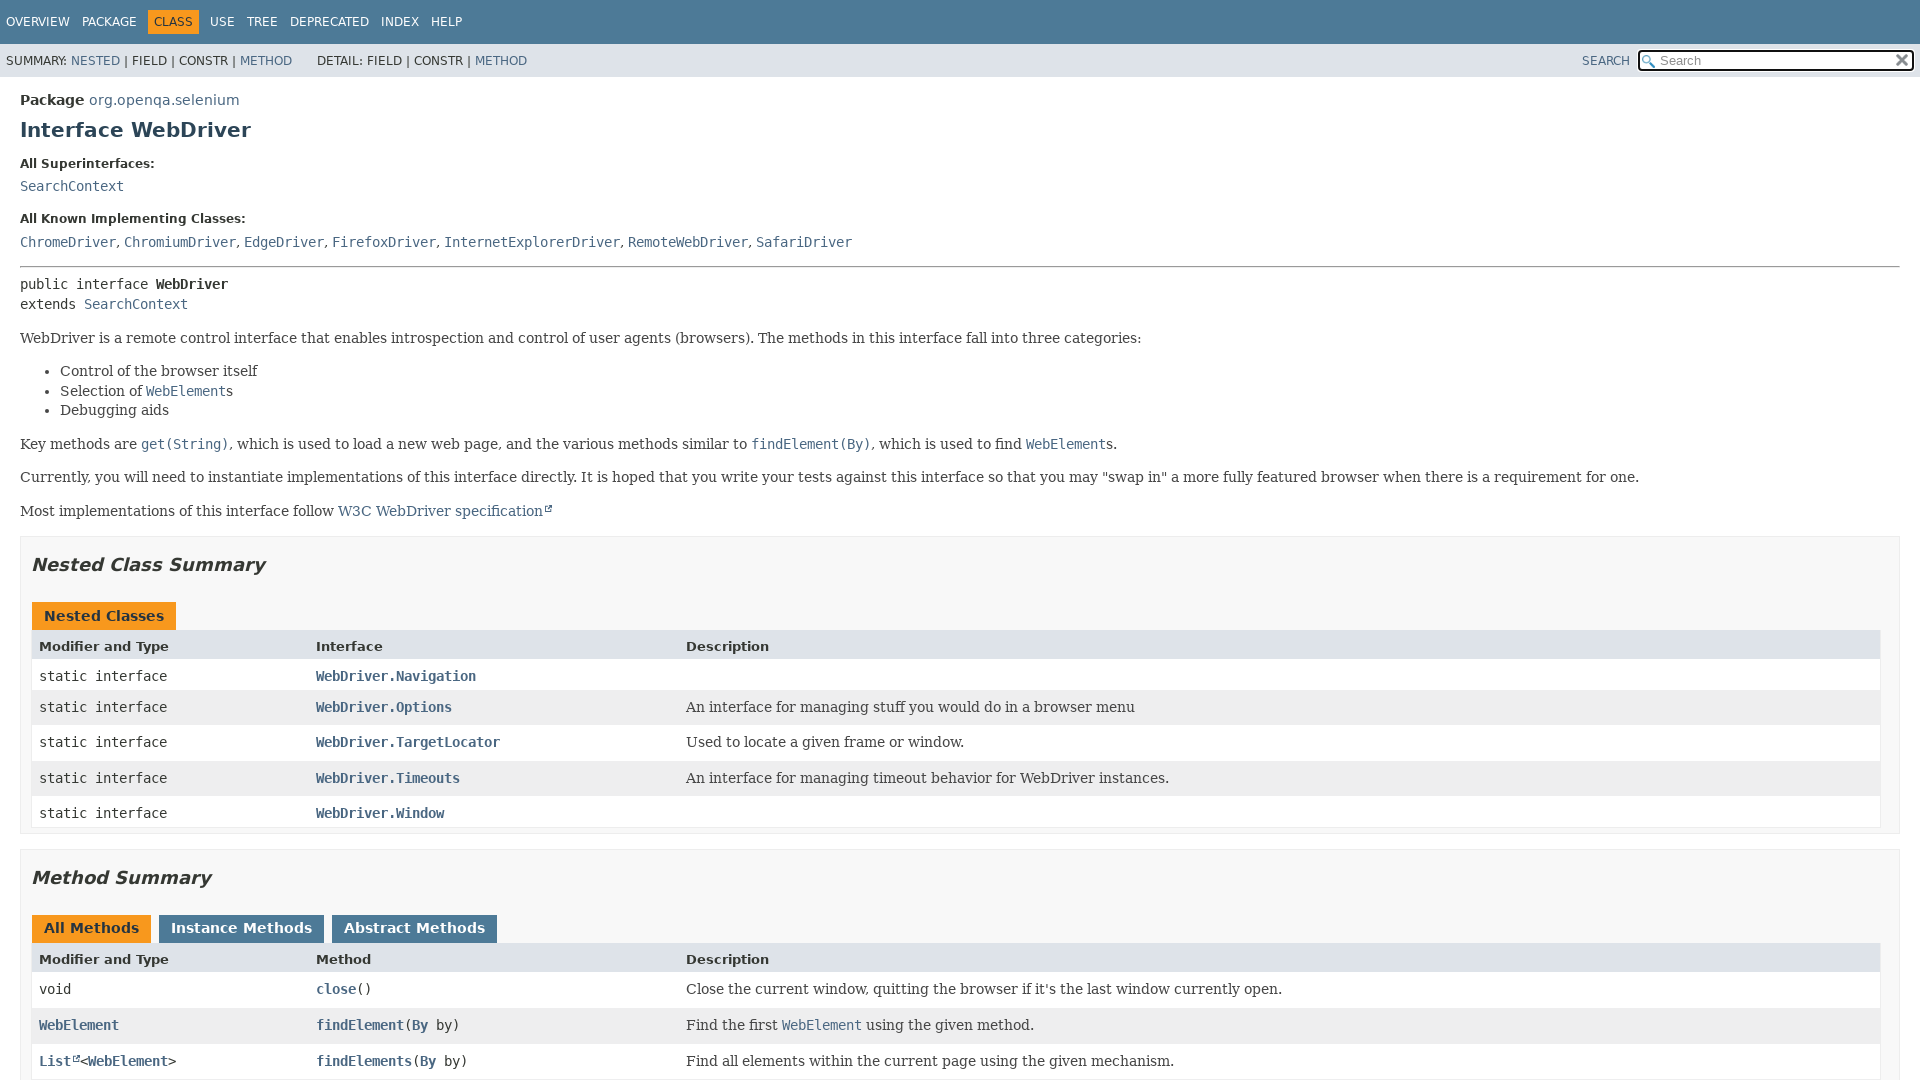

Retrieved current URL: https://www.selenium.dev/selenium/docs/api/java/org/openqa/selenium/WebDriver.html
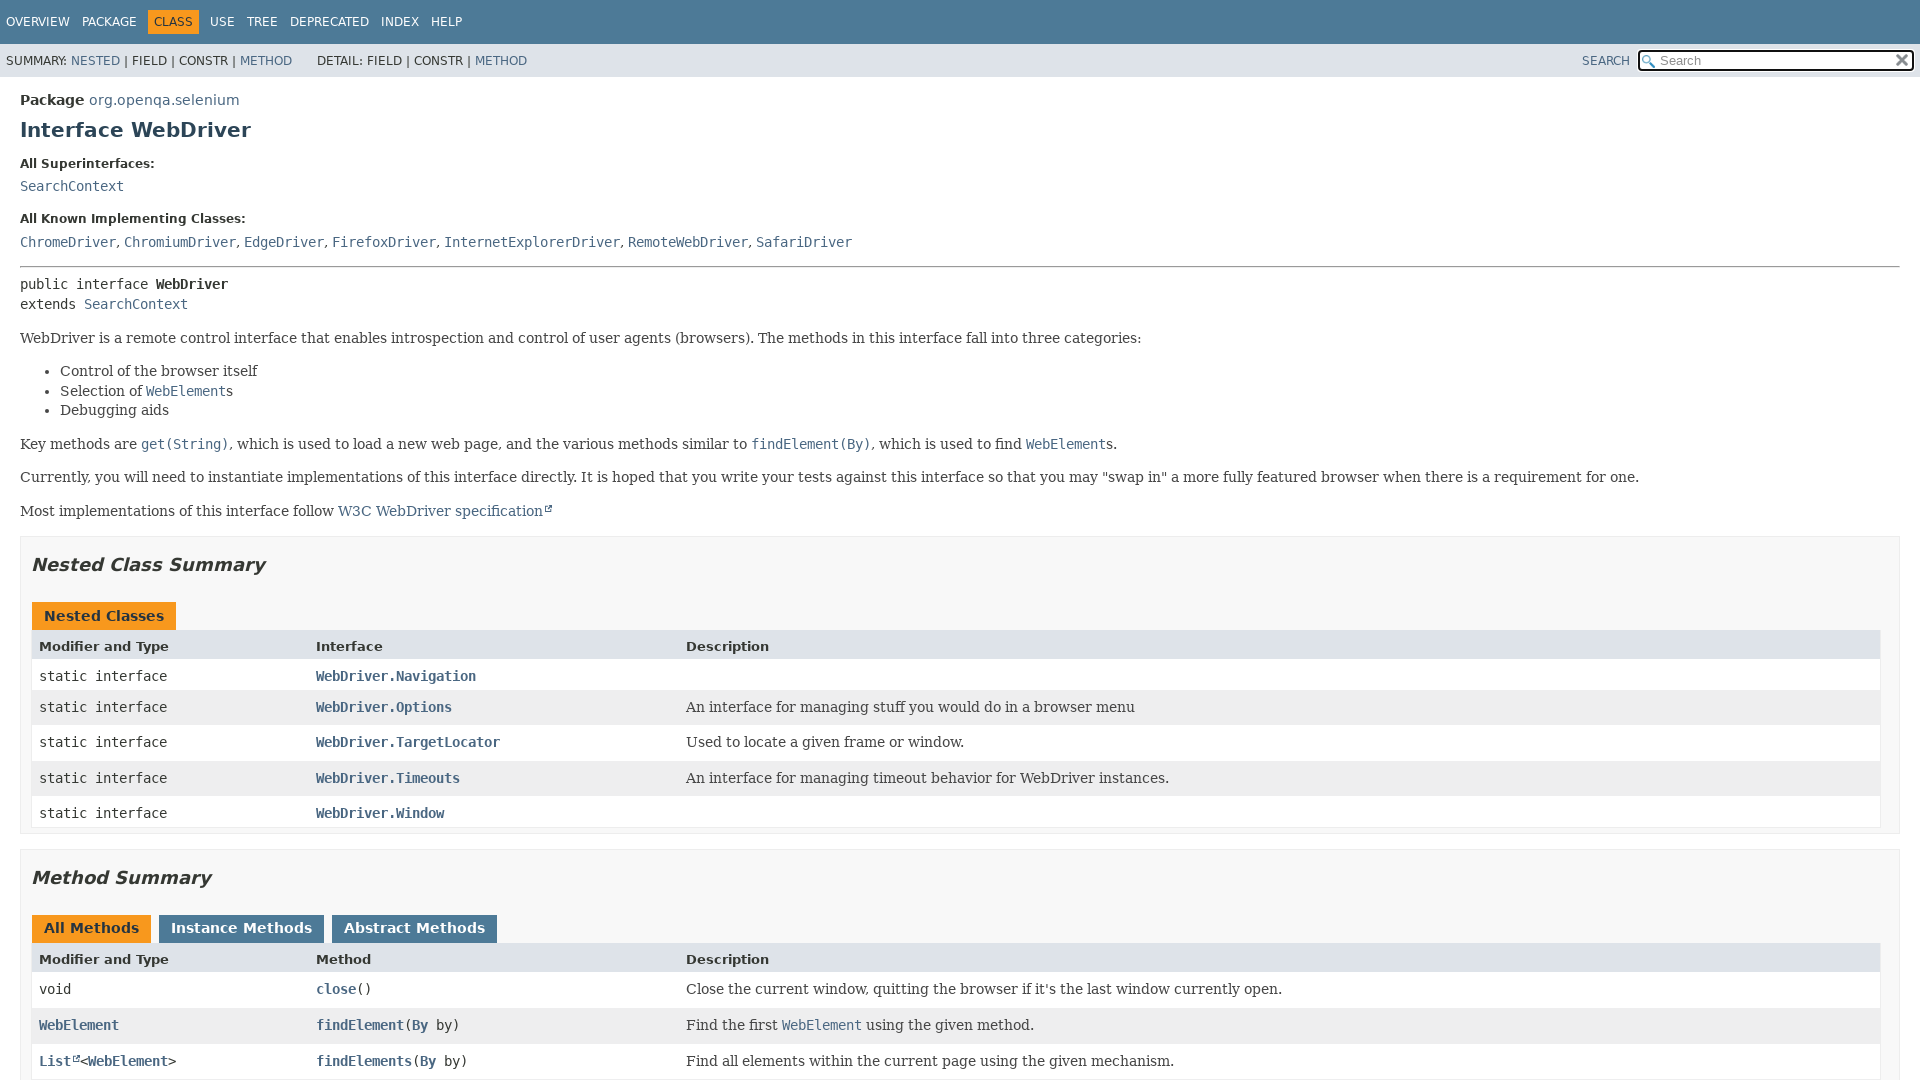

Verified current URL matches expected URL
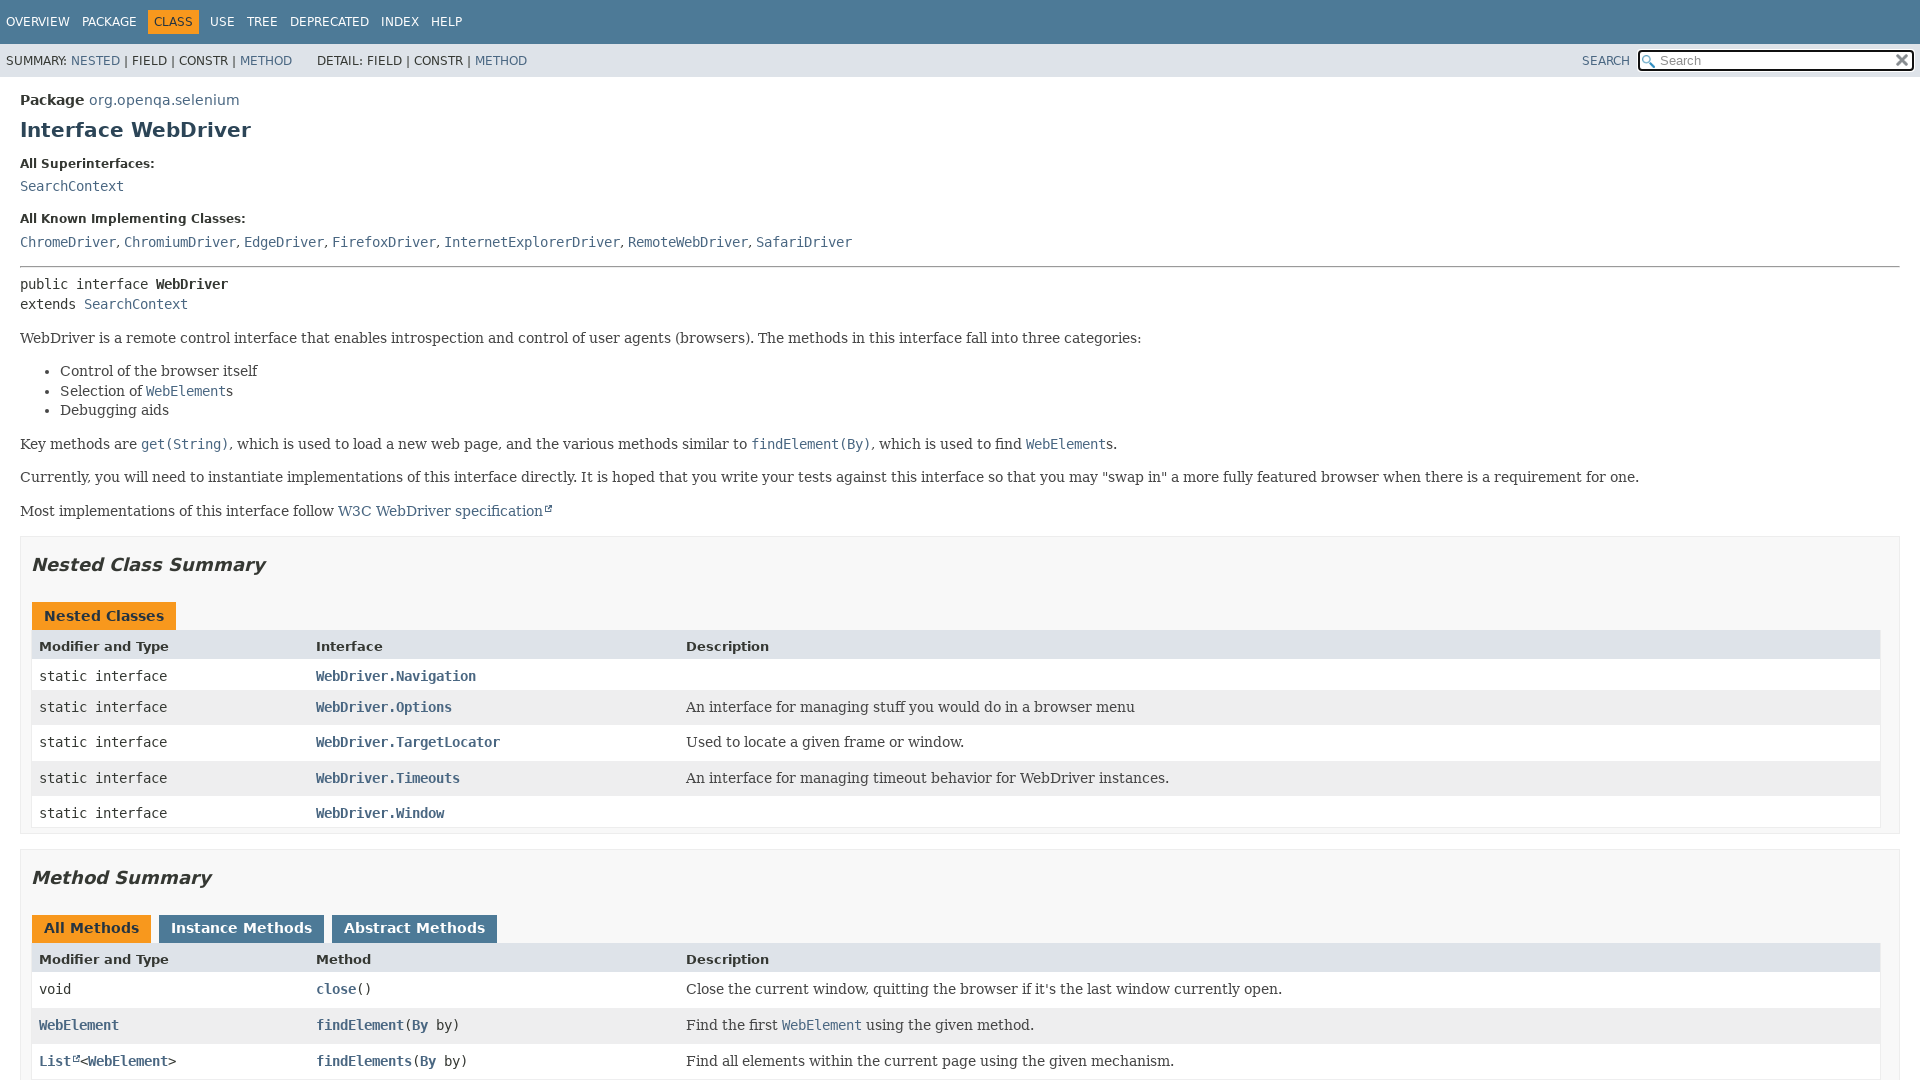

Retrieved page source content
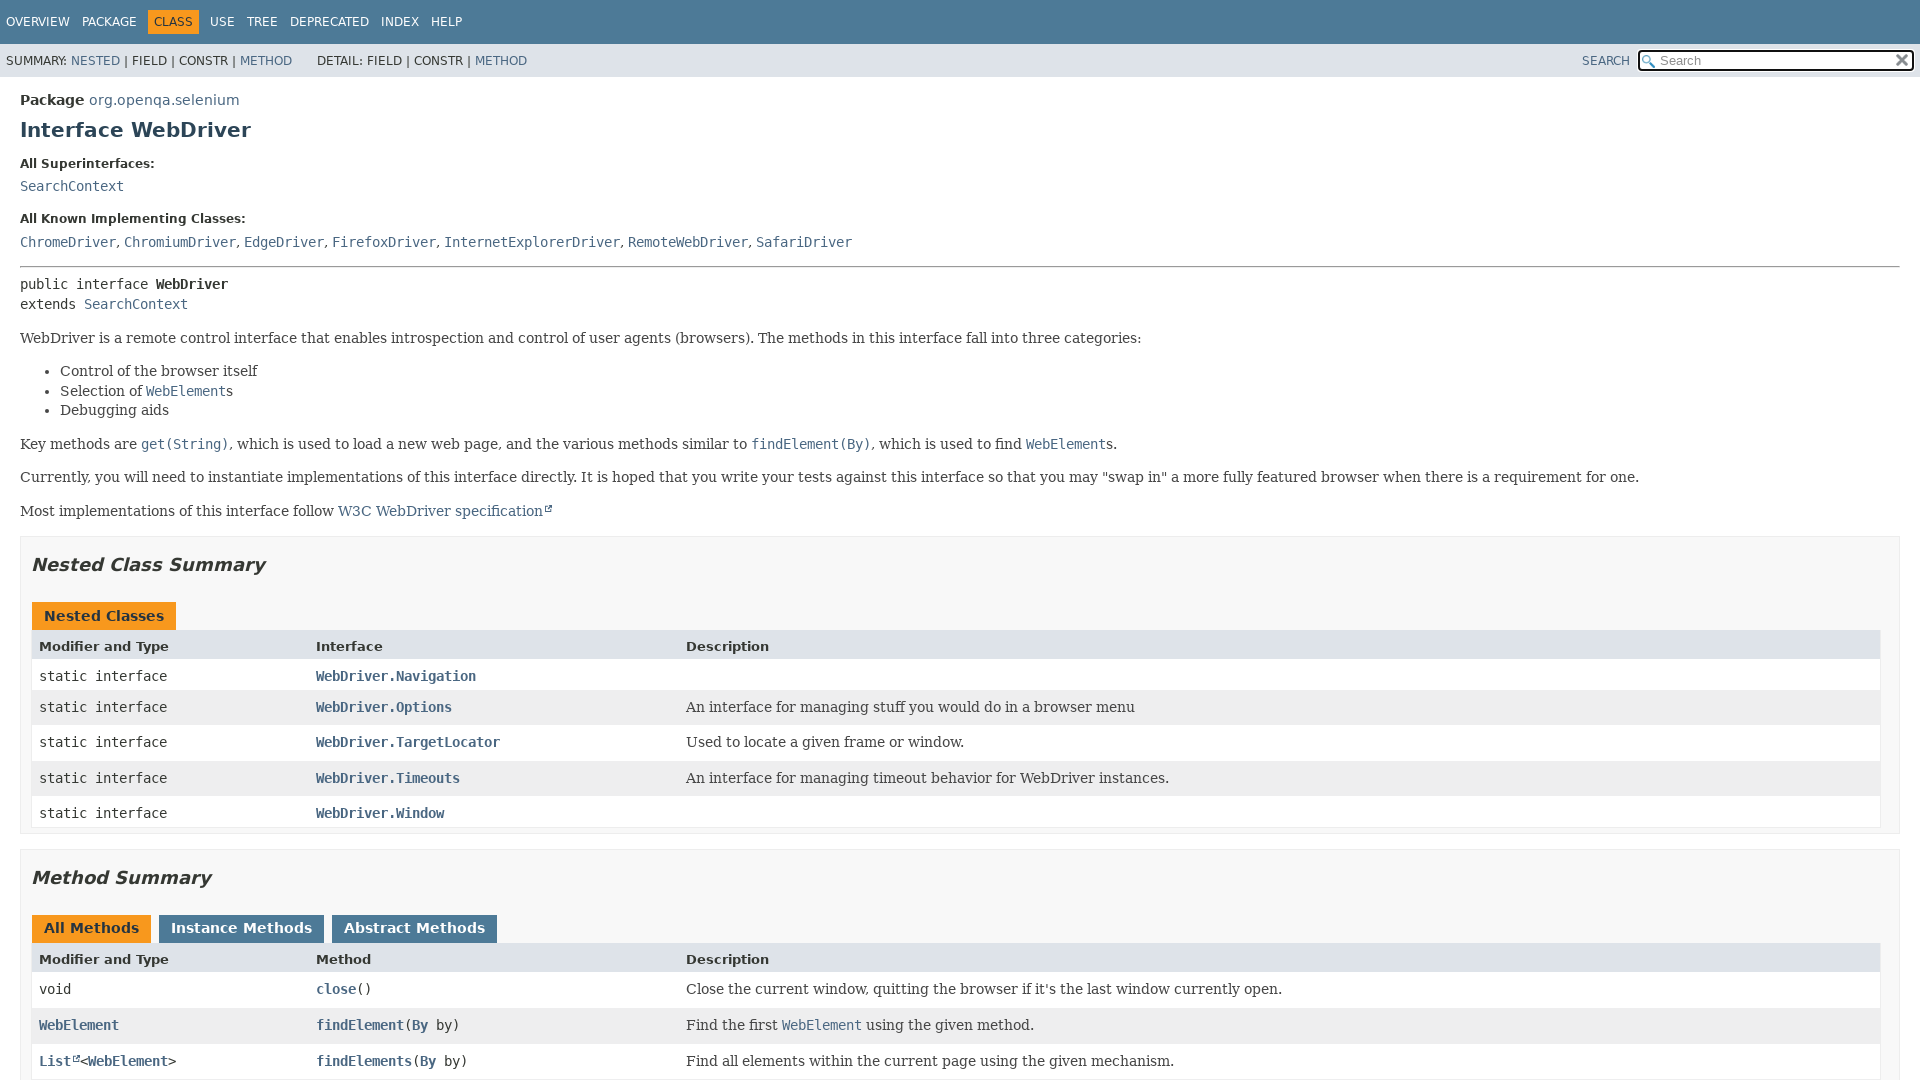

Page source length: 35122 characters
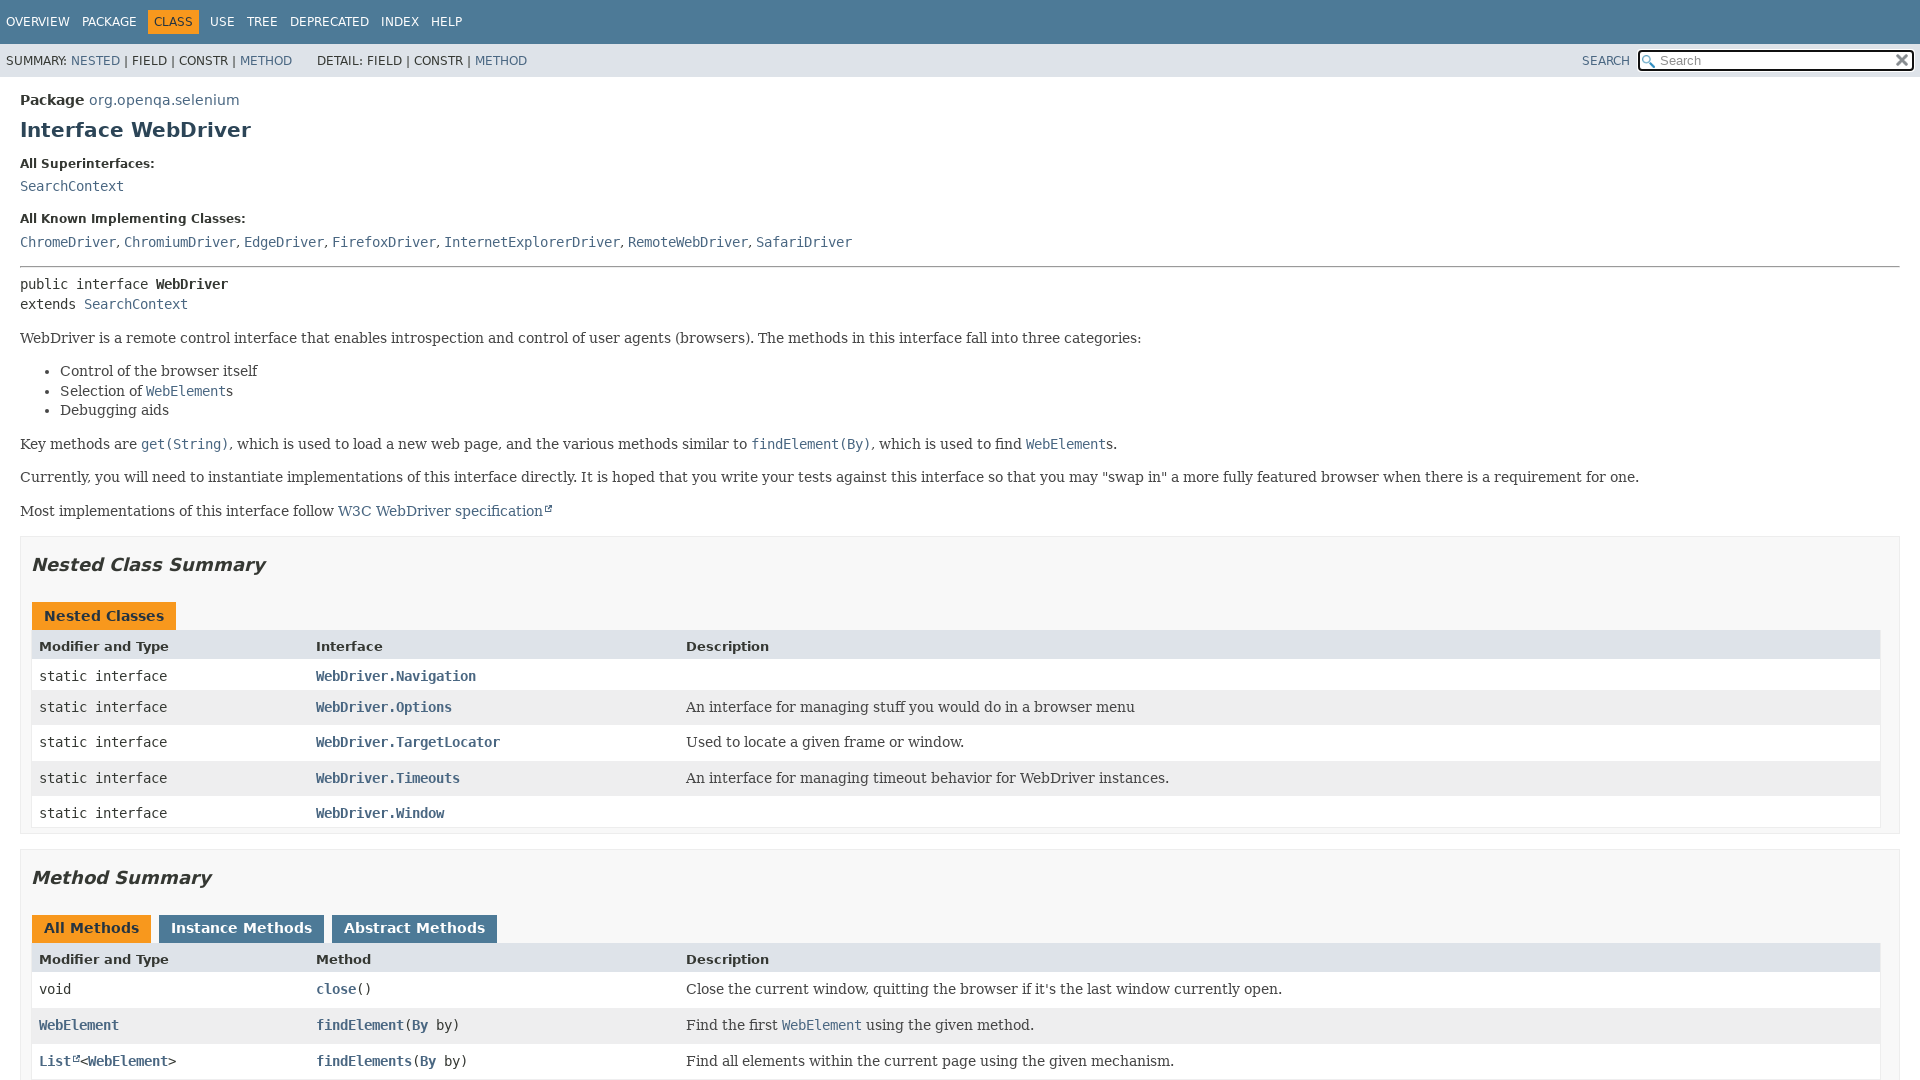

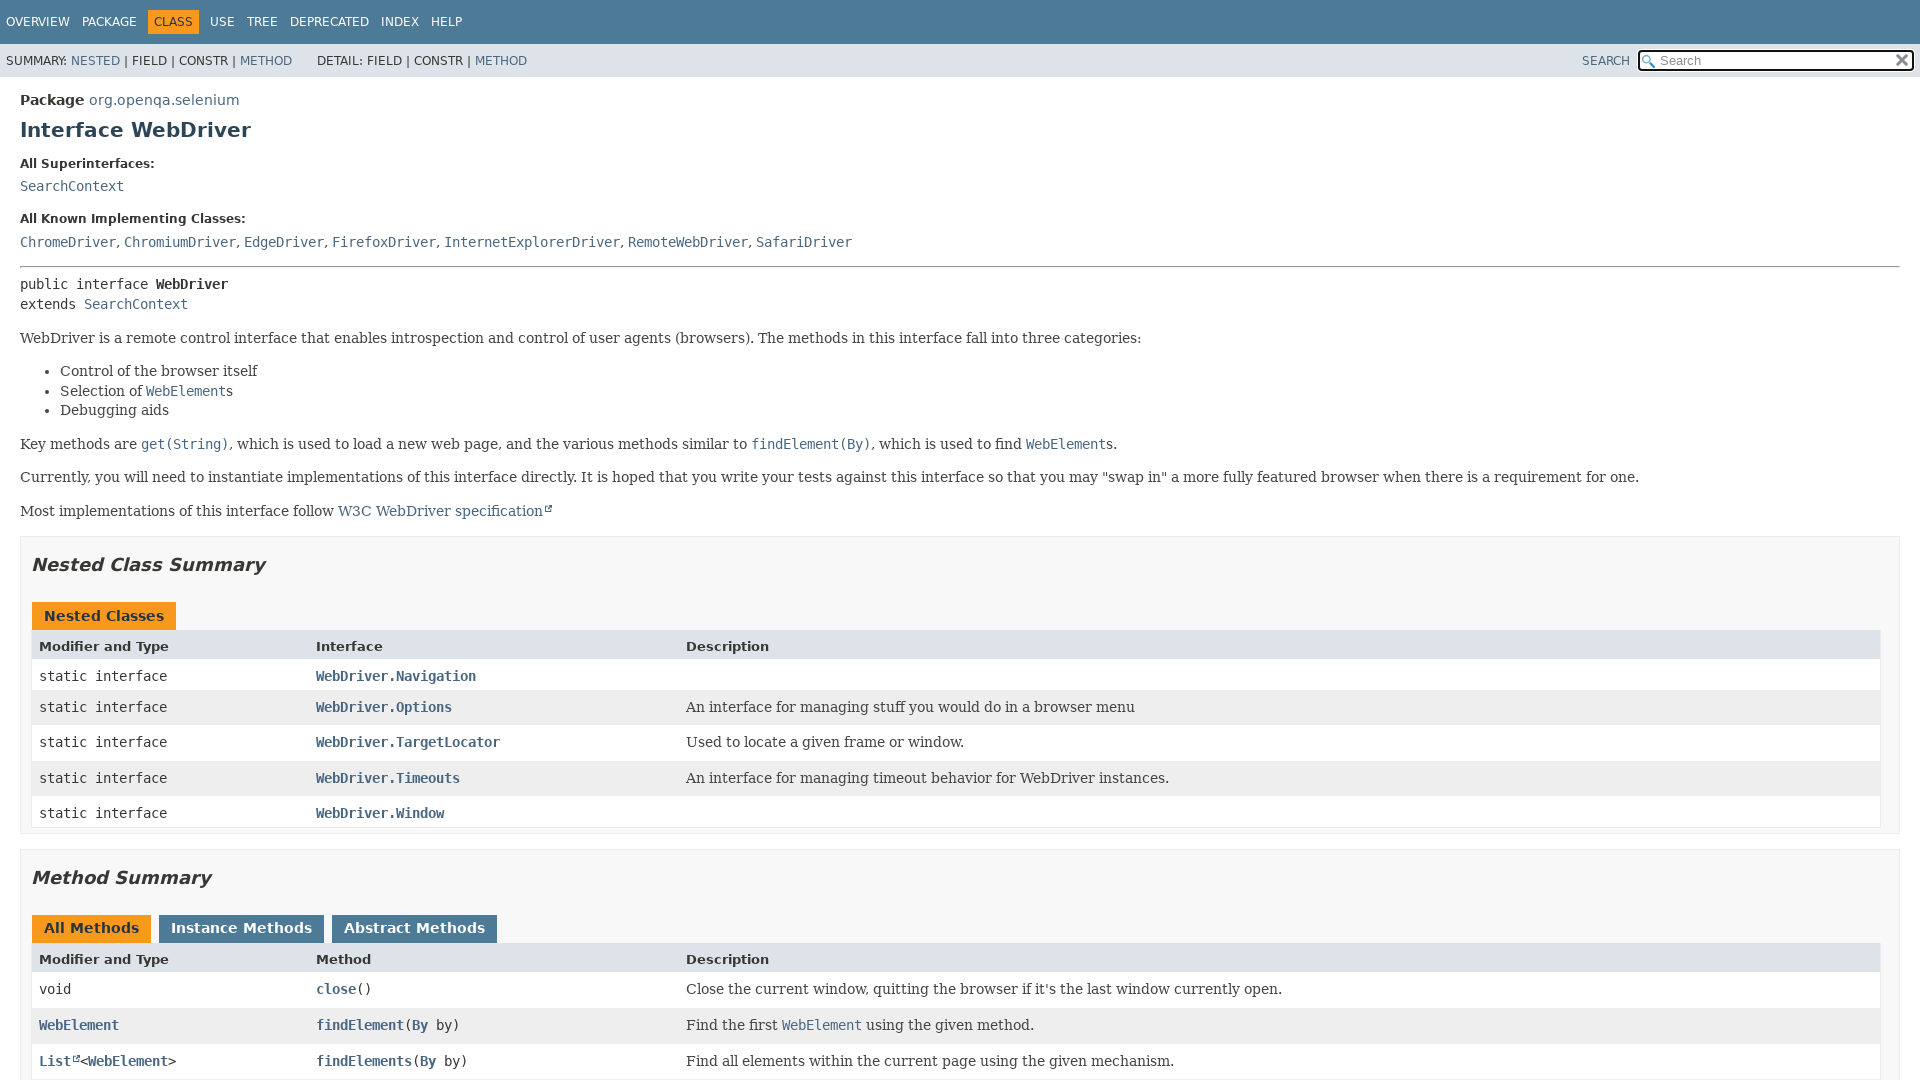